Tests drag and drop functionality on jQuery UI demo page by dragging an element to a drop zone

Starting URL: https://jqueryui.com/droppable/

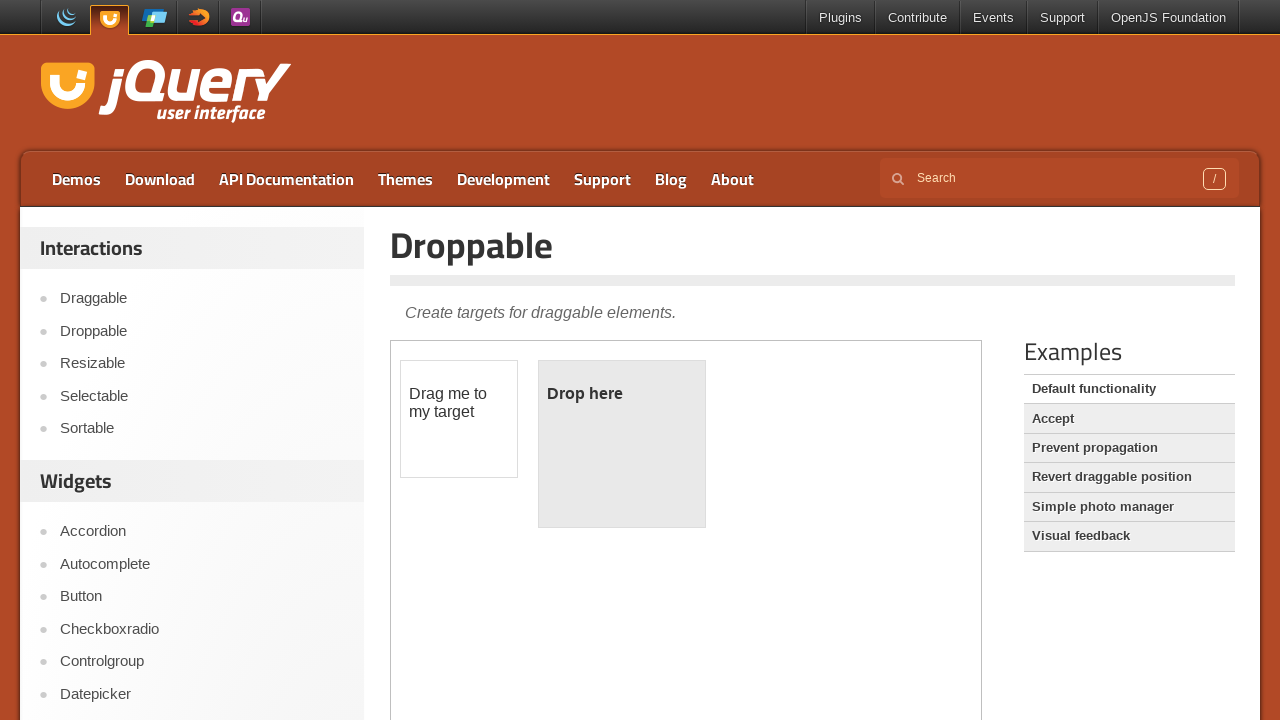

Scrolled to Examples section
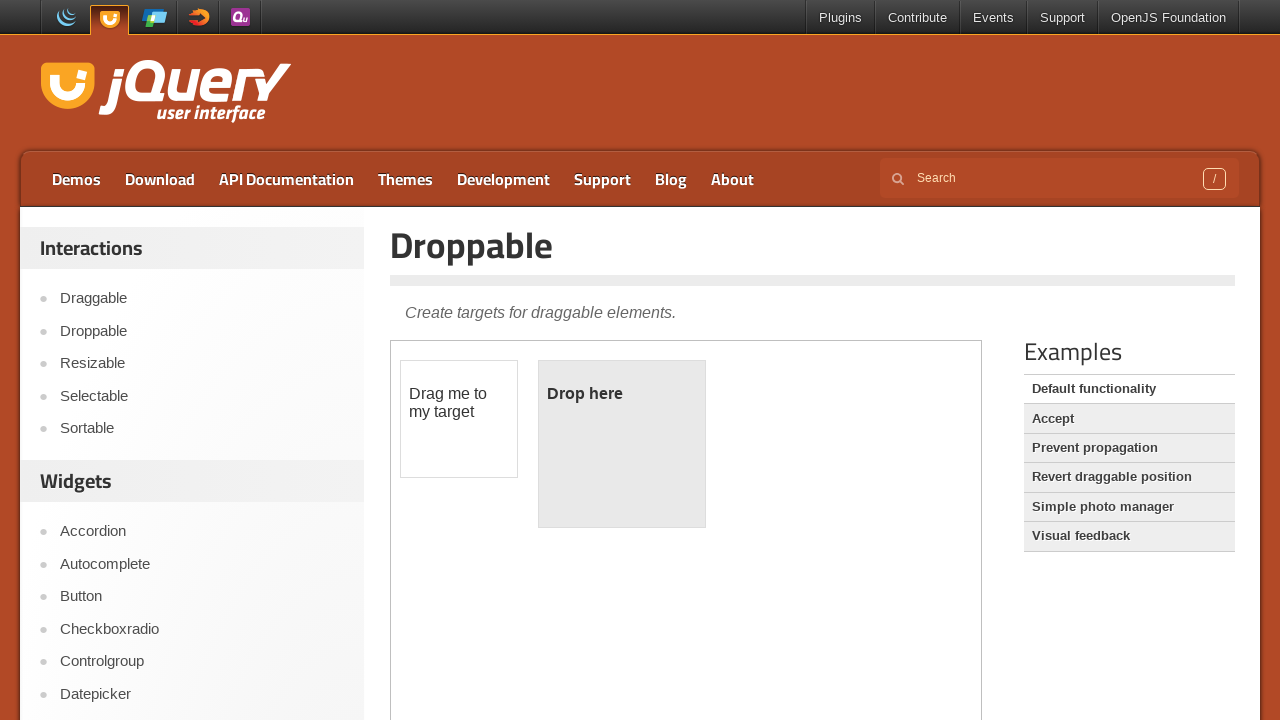

Located the drag and drop demo iframe
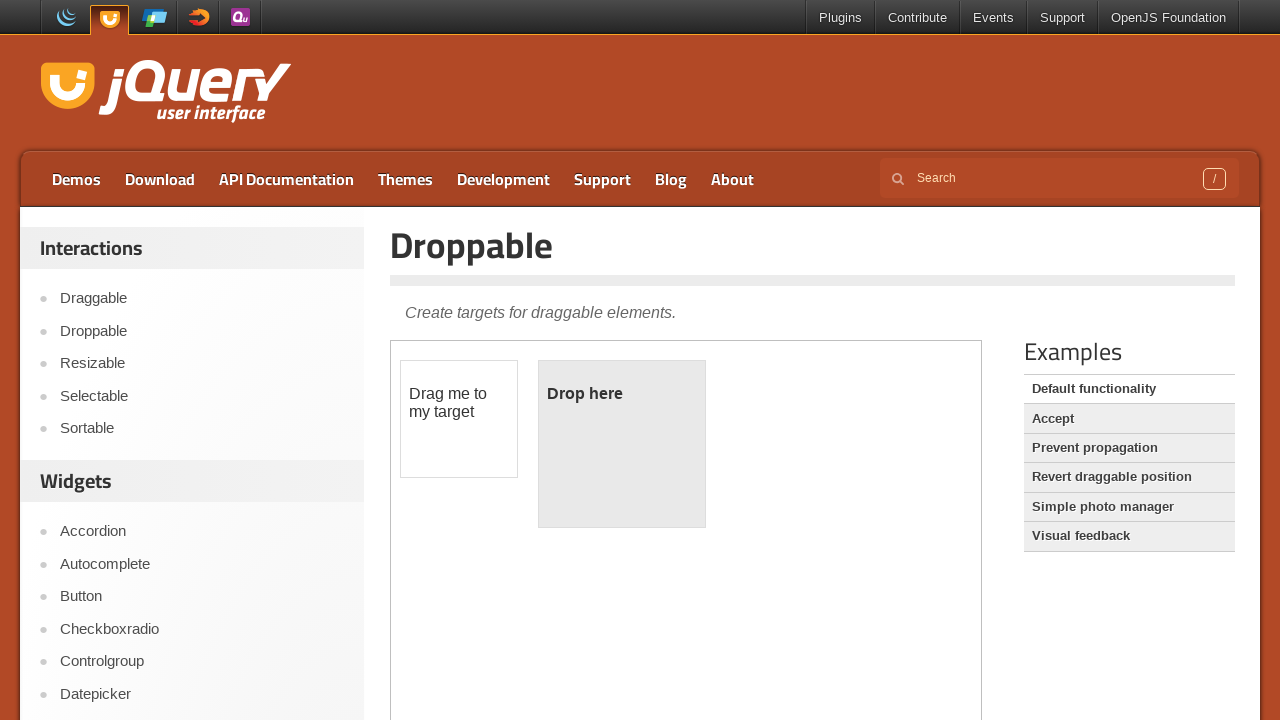

Located the draggable element
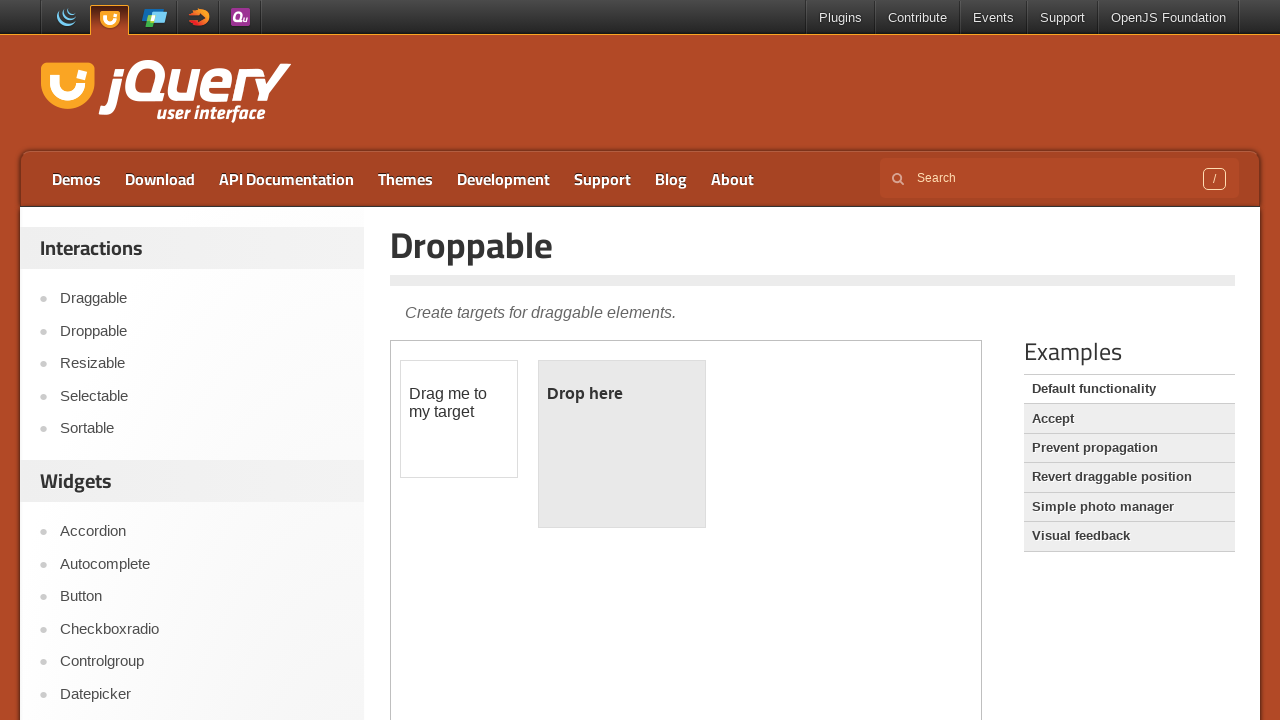

Located the drop target element
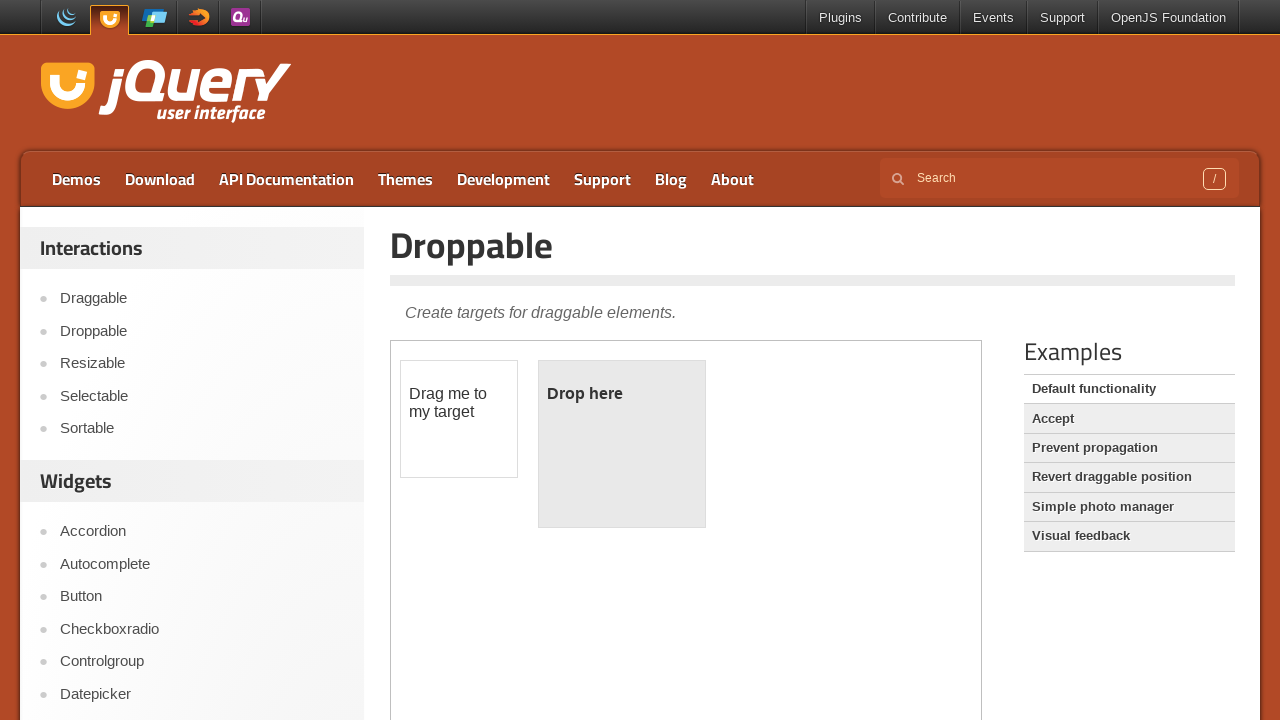

Dragged element to drop target at (622, 394)
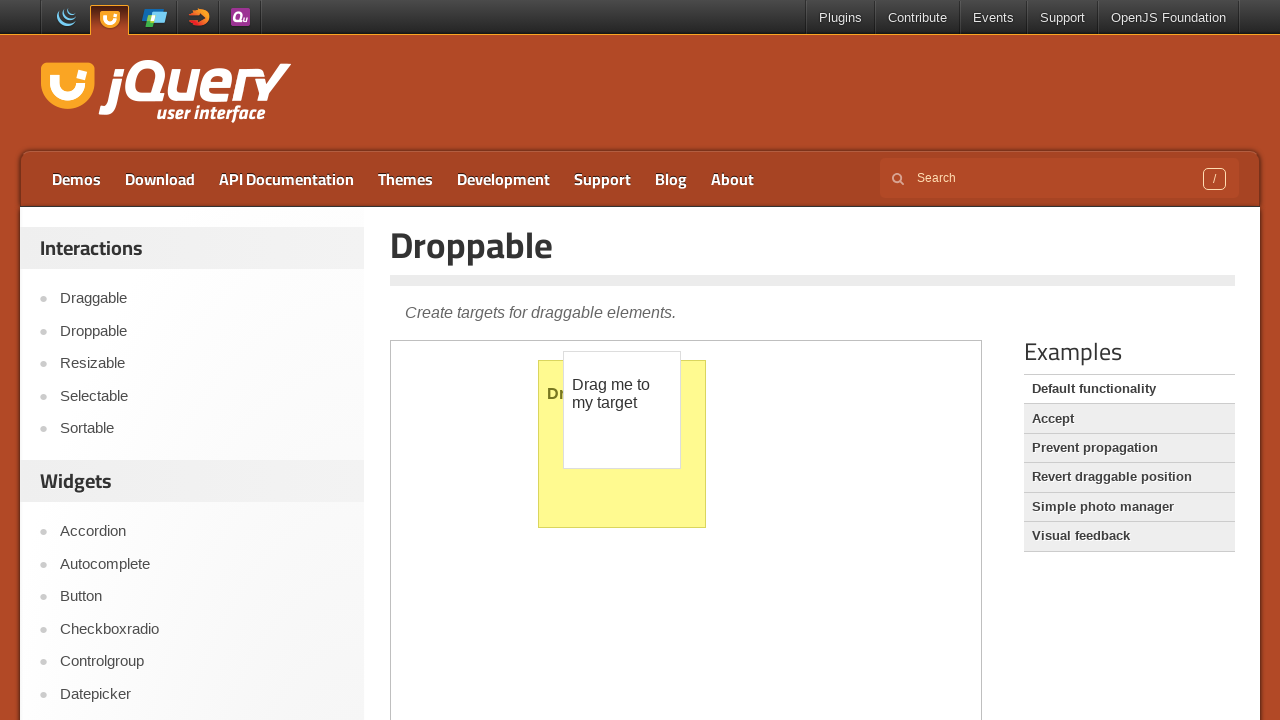

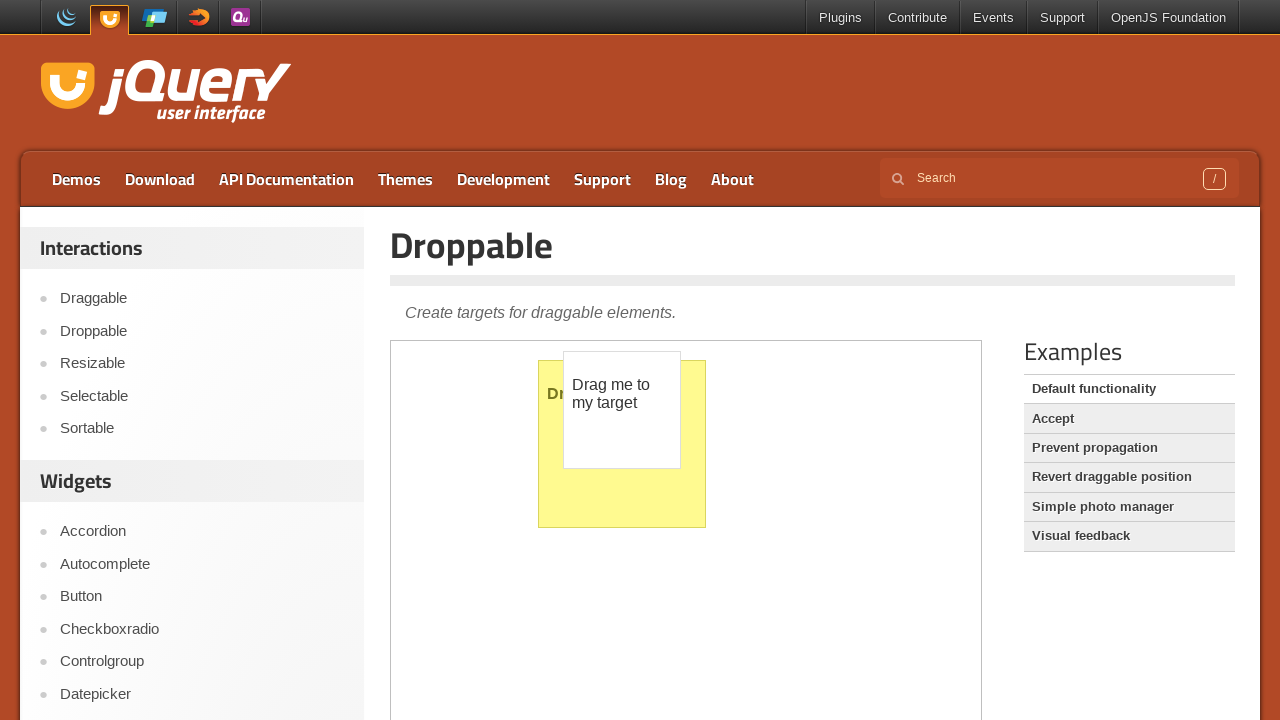